Tests a double-click action by double-clicking the "Double Click Me" button and verifying the success message appears

Starting URL: https://demoqa.com/buttons

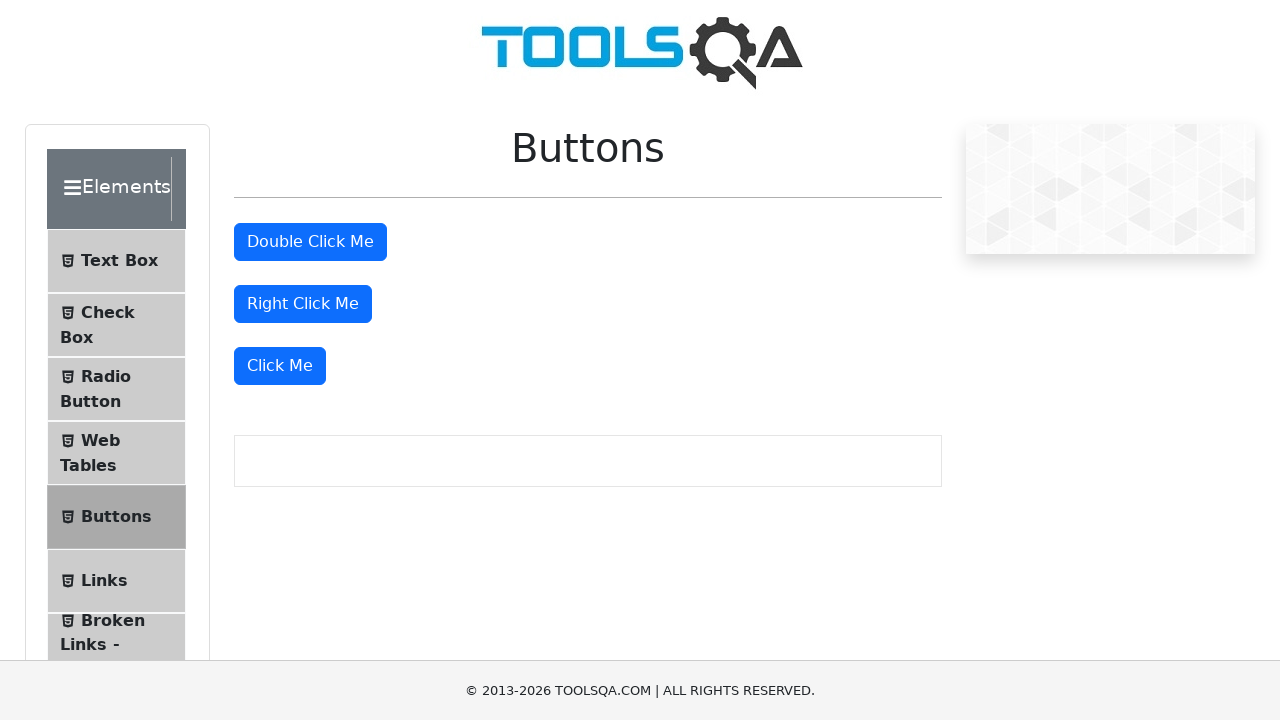

Double-clicked the 'Double Click Me' button at (310, 242) on xpath=//button[text()='Double Click Me']
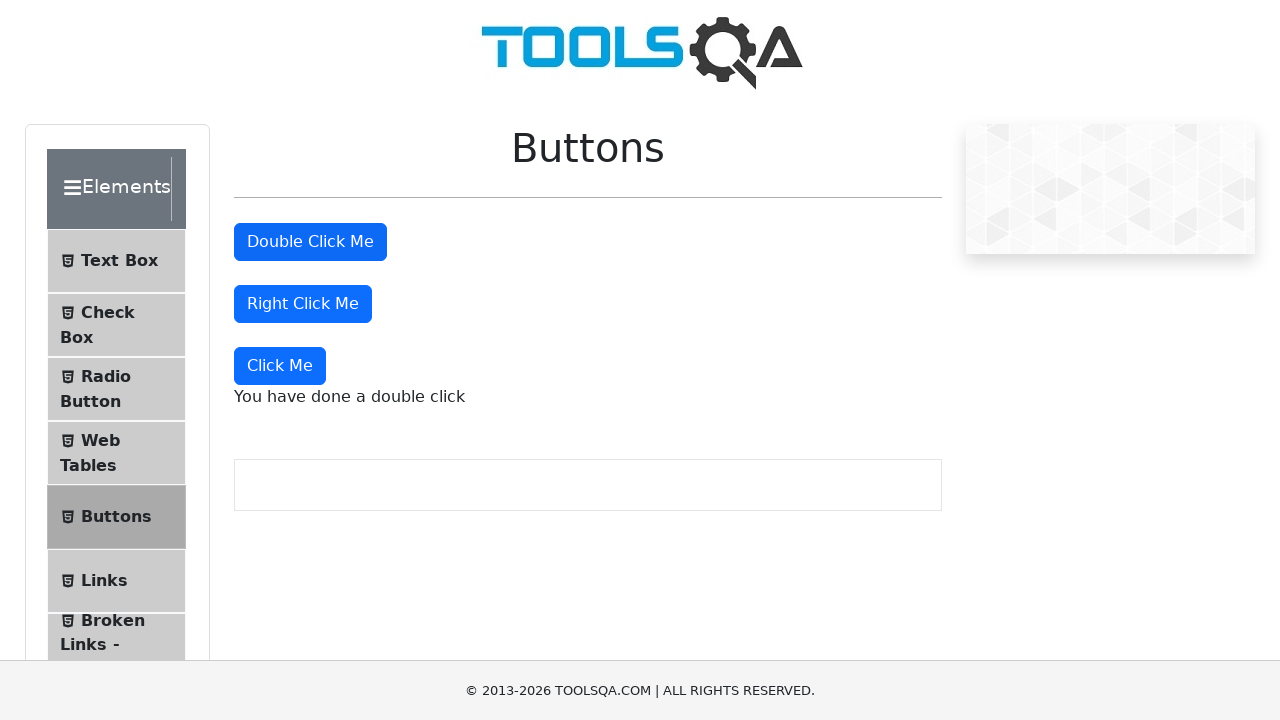

Double-click success message appeared
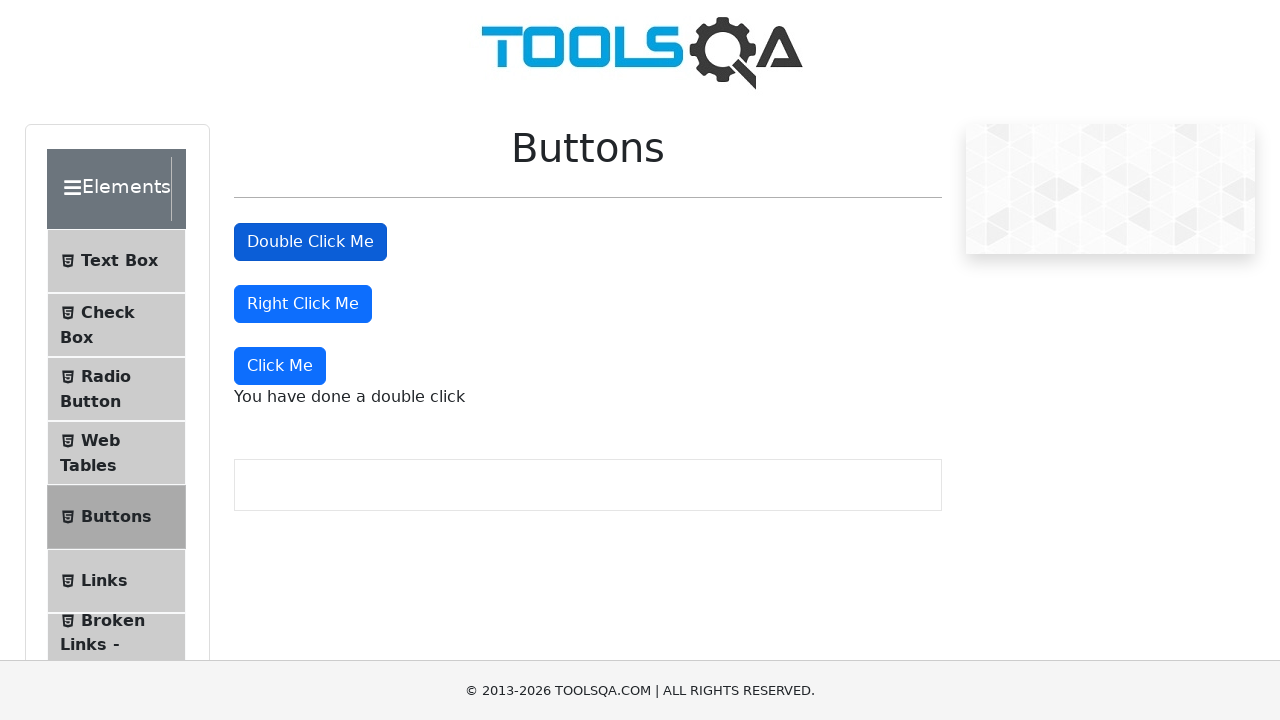

Retrieved double-click success message text
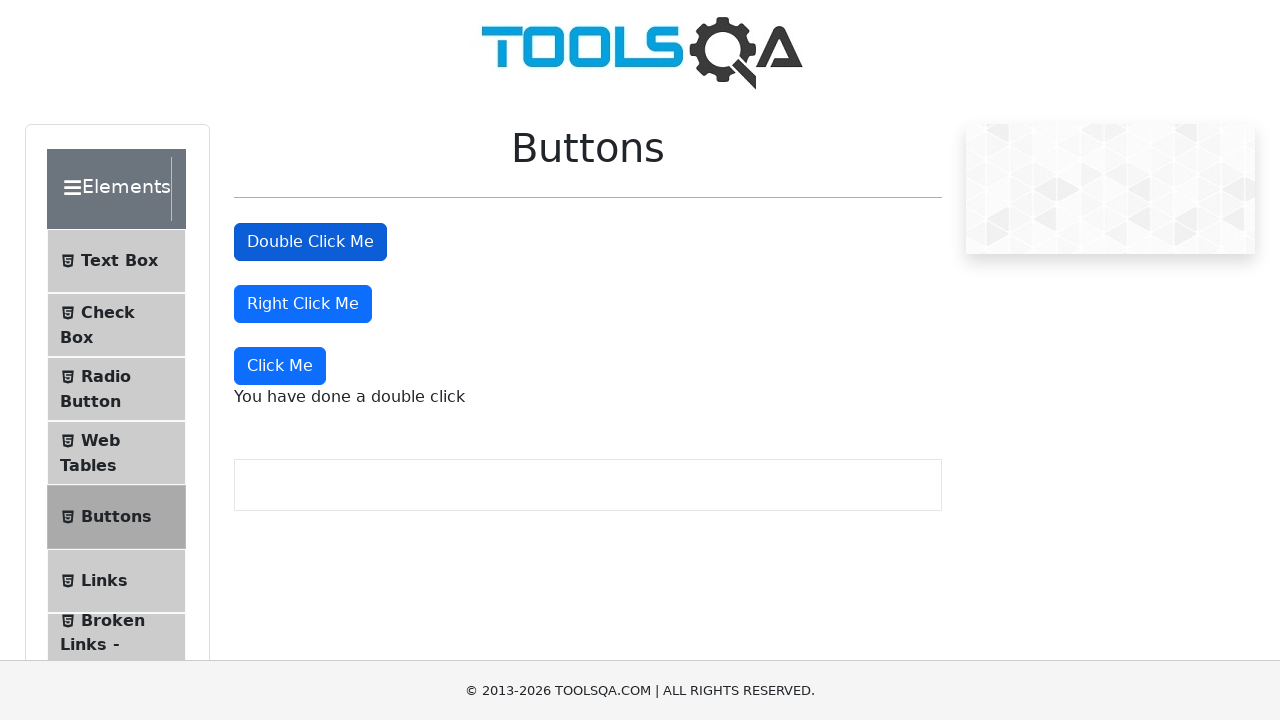

Verified success message text is 'You have done a double click'
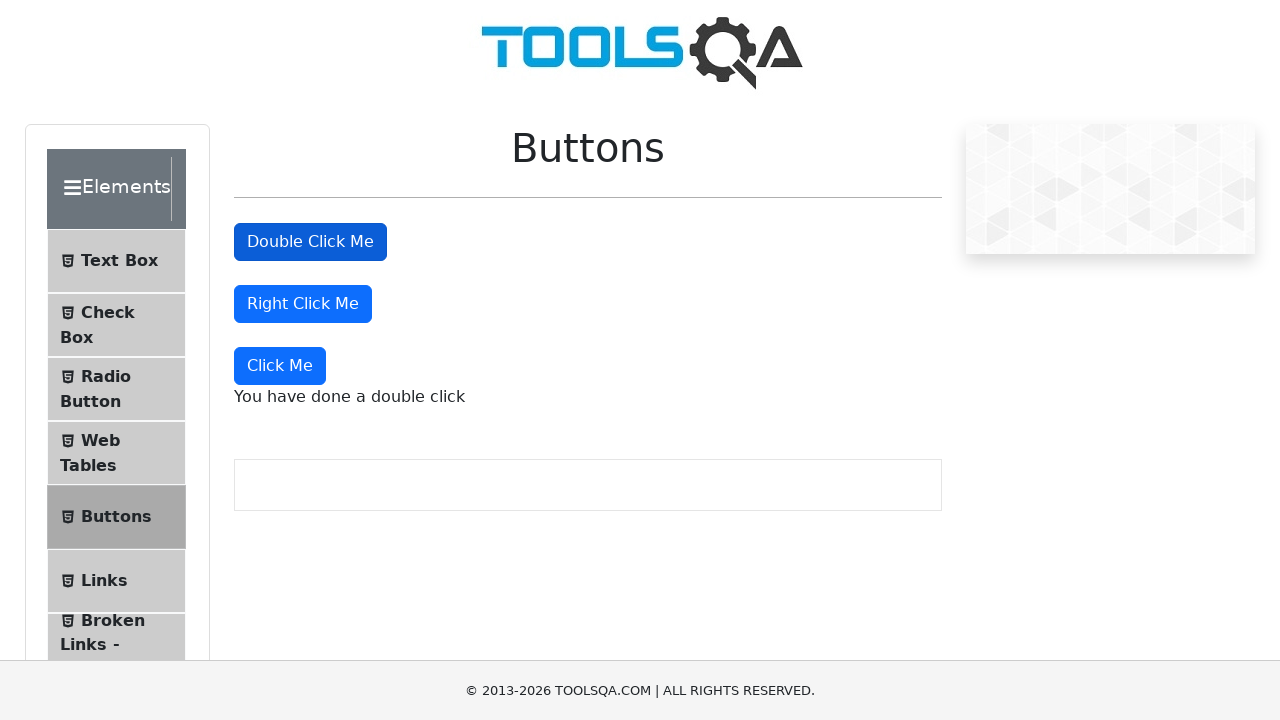

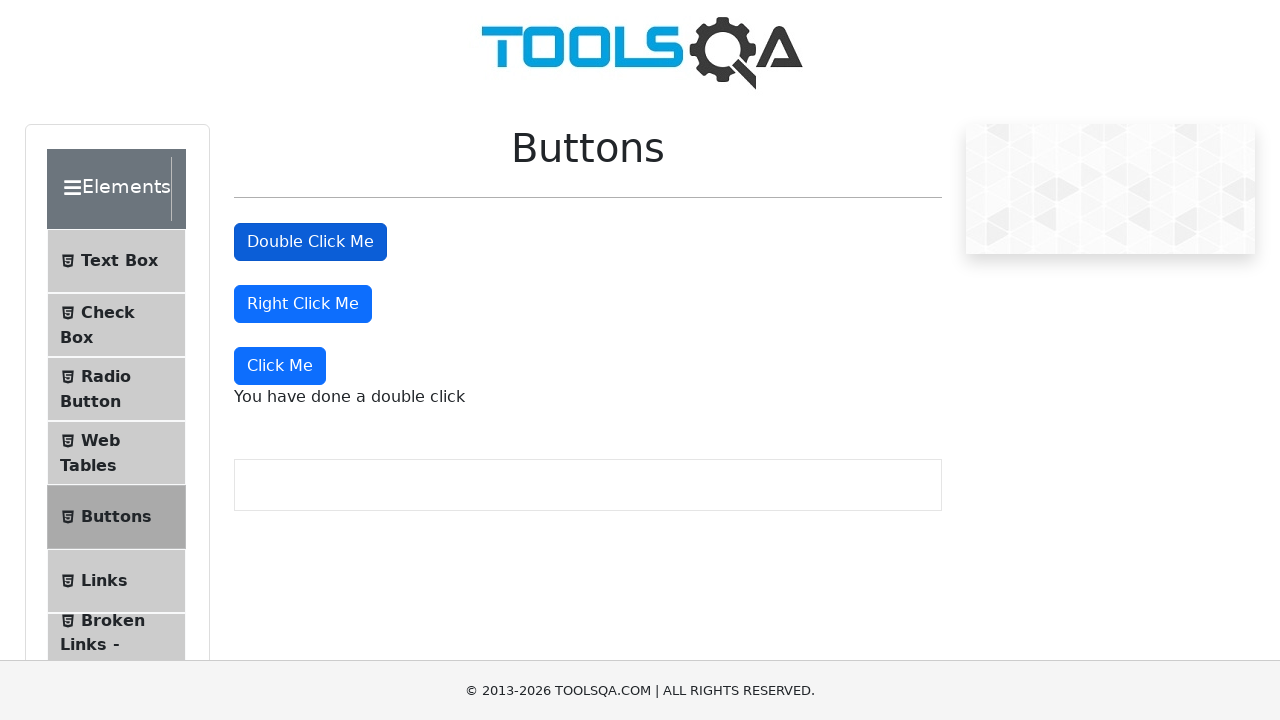